Tests rating functionality by extracting asterisk symbol text from a label and entering it into a rating input field, then clicking a validation button

Starting URL: https://play1.automationcamp.ir/advanced.html

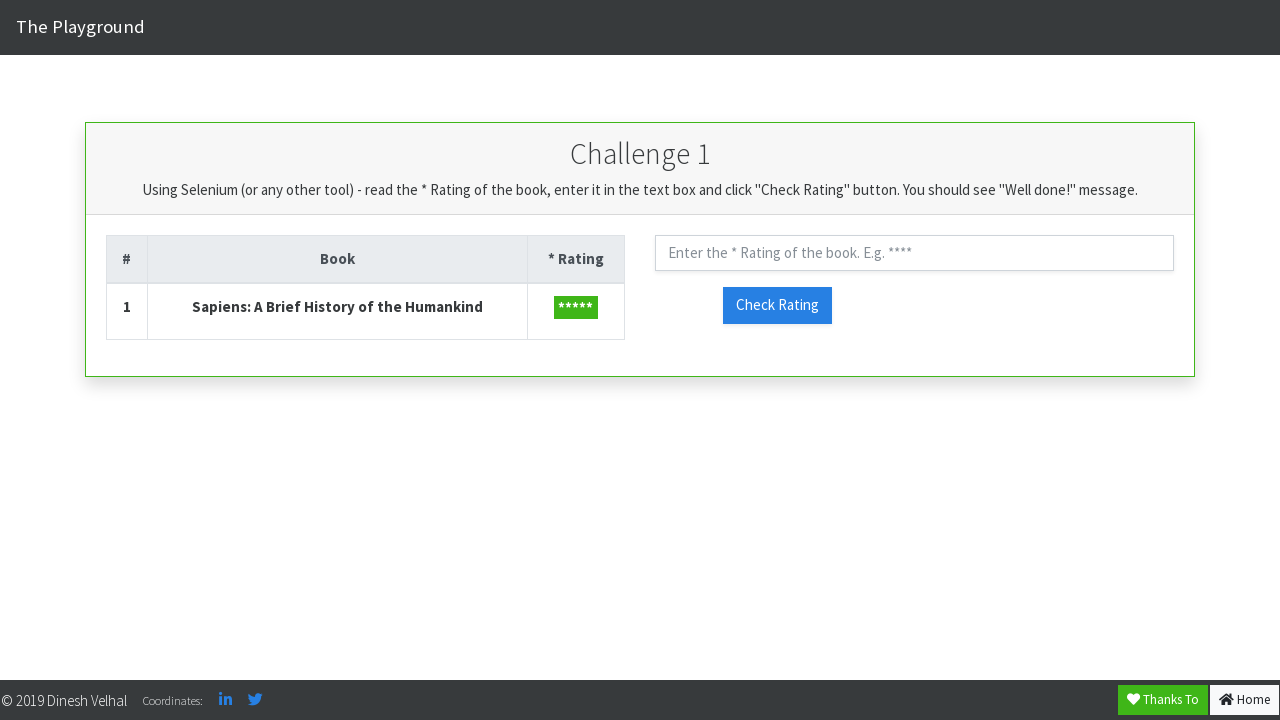

Navigated to advanced.html test page
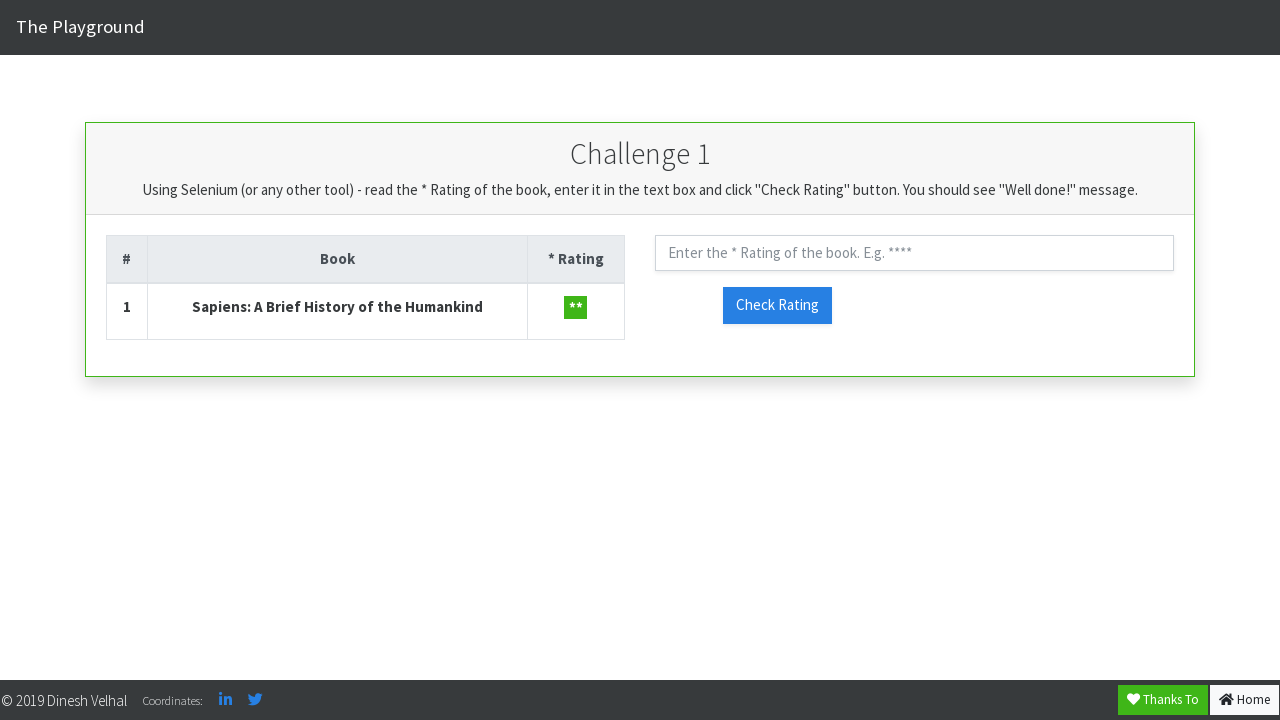

Extracted asterisk symbol text from star rating label
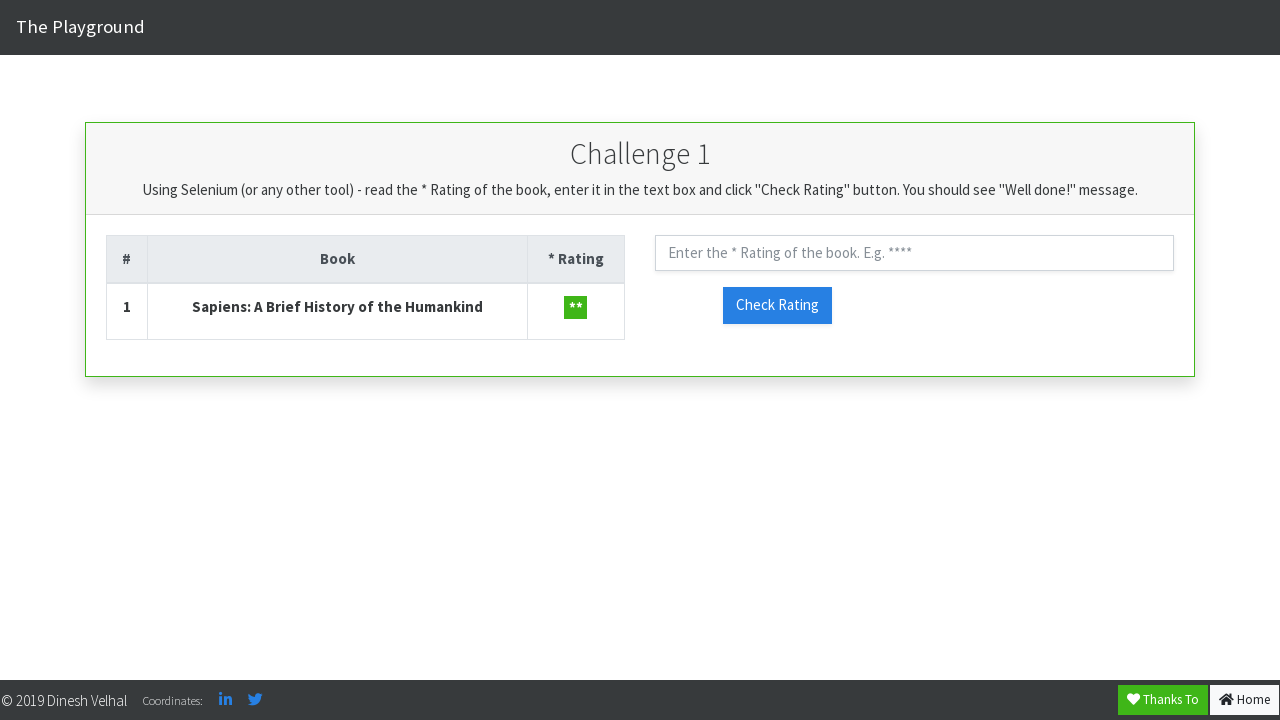

Entered asterisk symbol '' into rating input field on xpath=//input[@class='form-control shadow-sm']
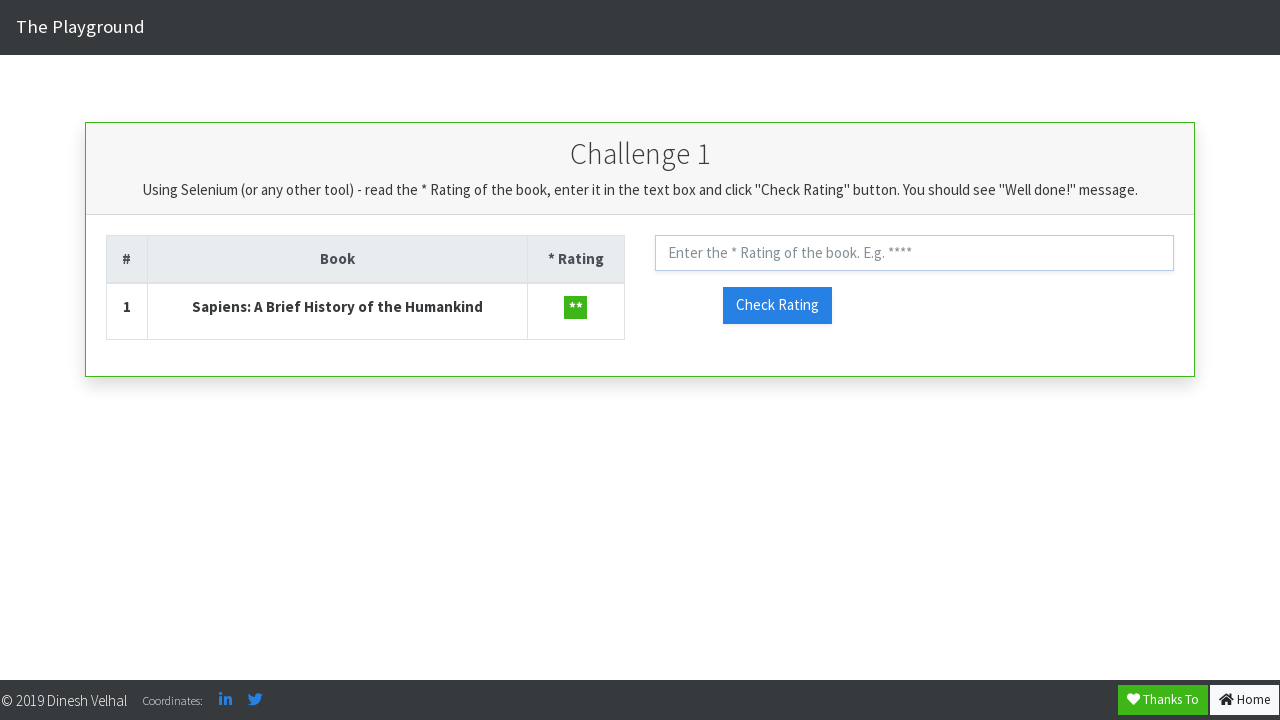

Clicked check rating button to validate at (777, 305) on xpath=//button[@id='check_rating']
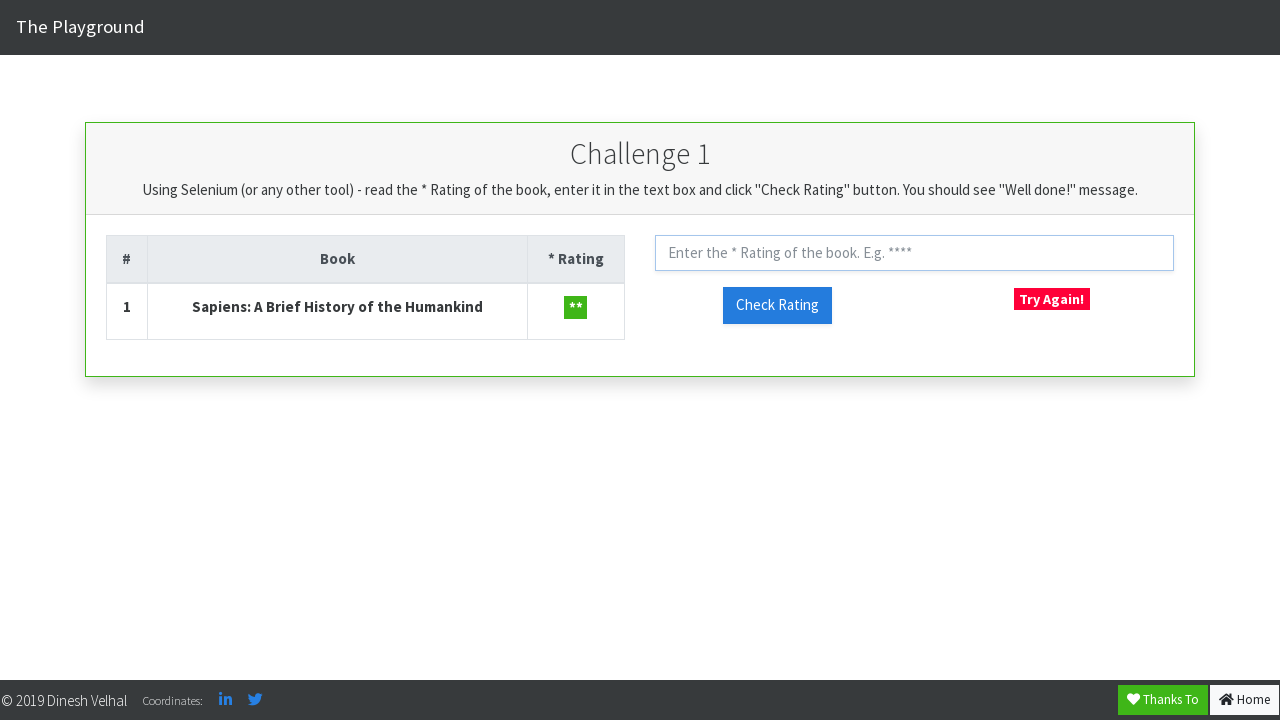

Success message appeared on the page
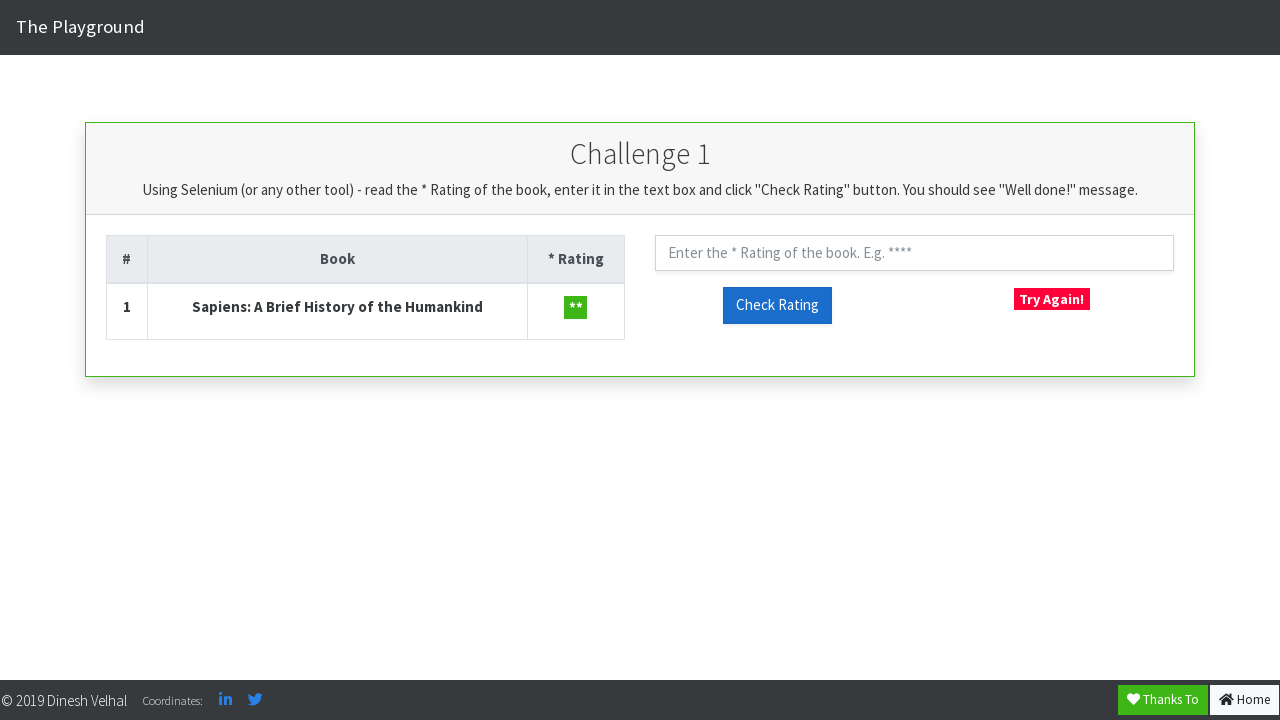

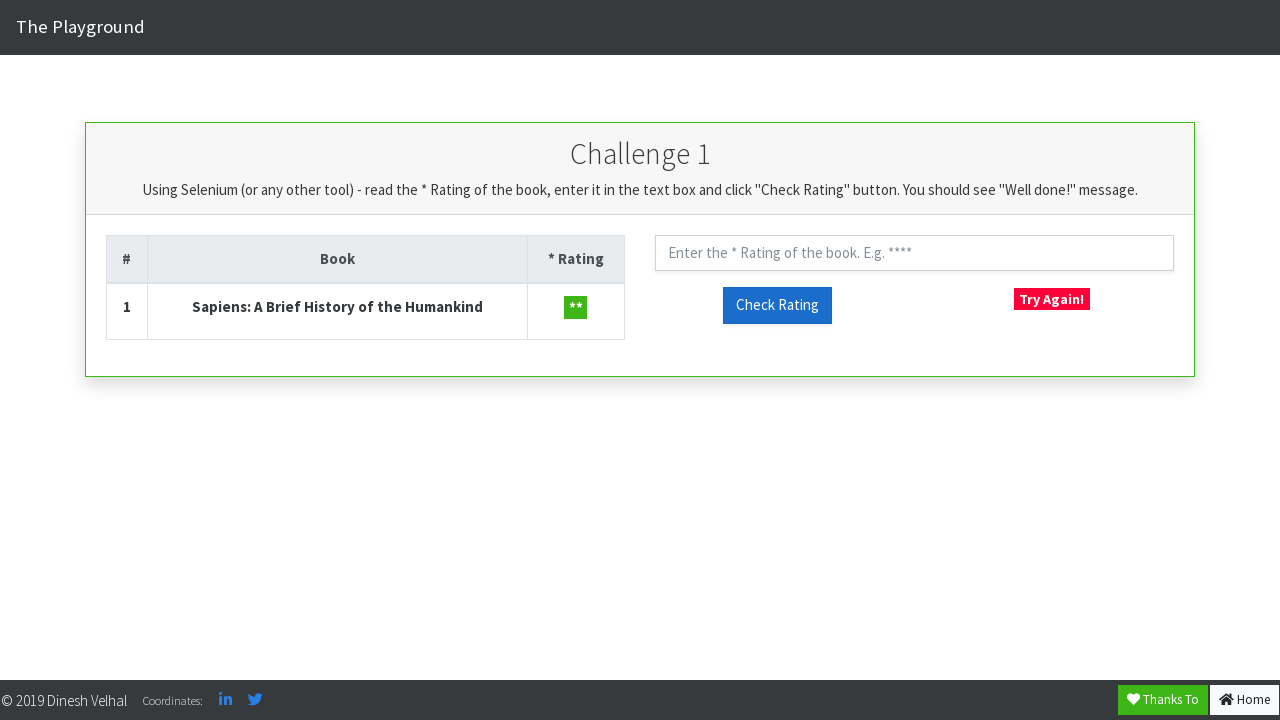